Tests adding todo items by filling the input field and pressing Enter, then verifying the items appear in the list.

Starting URL: https://demo.playwright.dev/todomvc

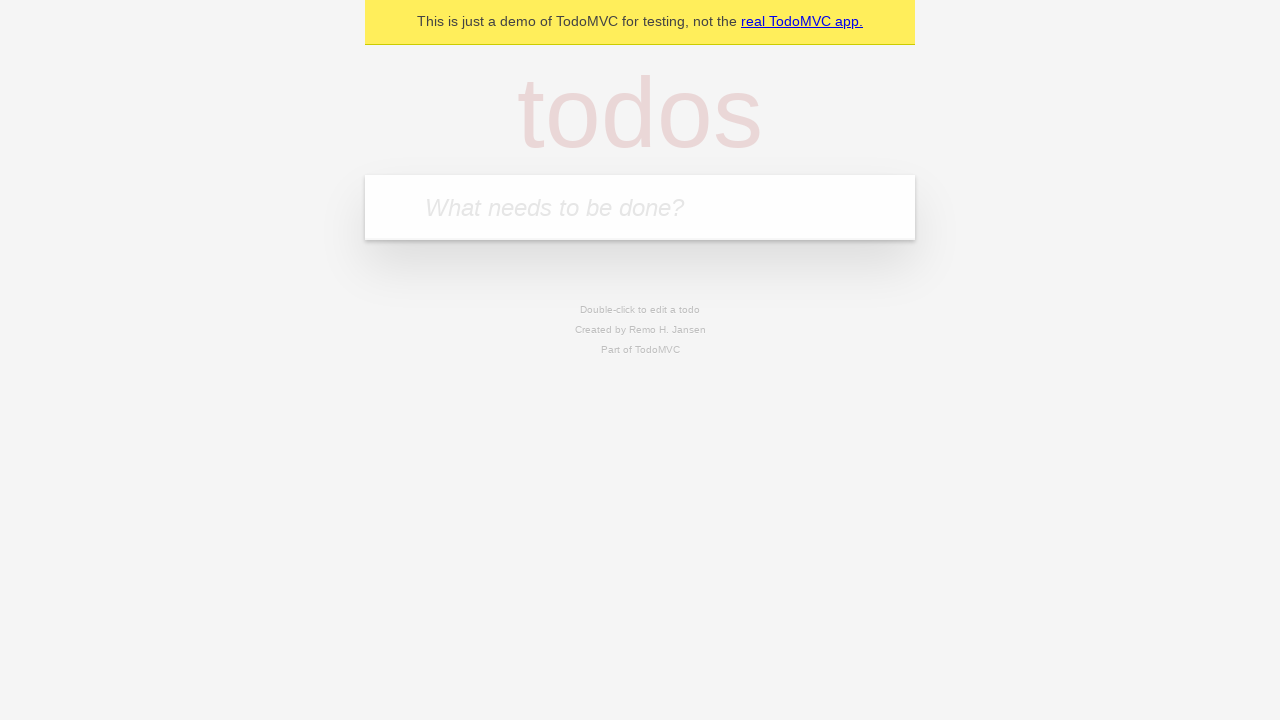

Filled todo input with 'buy some cheese' on internal:attr=[placeholder="What needs to be done?"i]
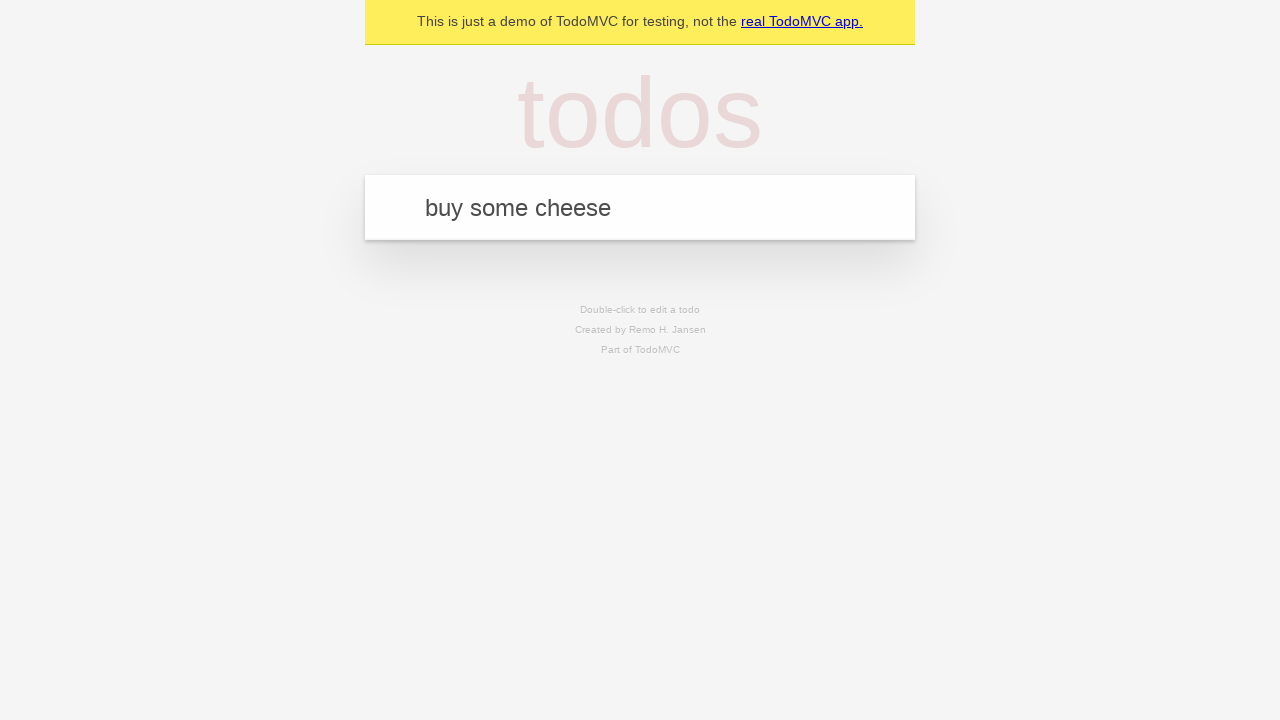

Pressed Enter to add first todo item on internal:attr=[placeholder="What needs to be done?"i]
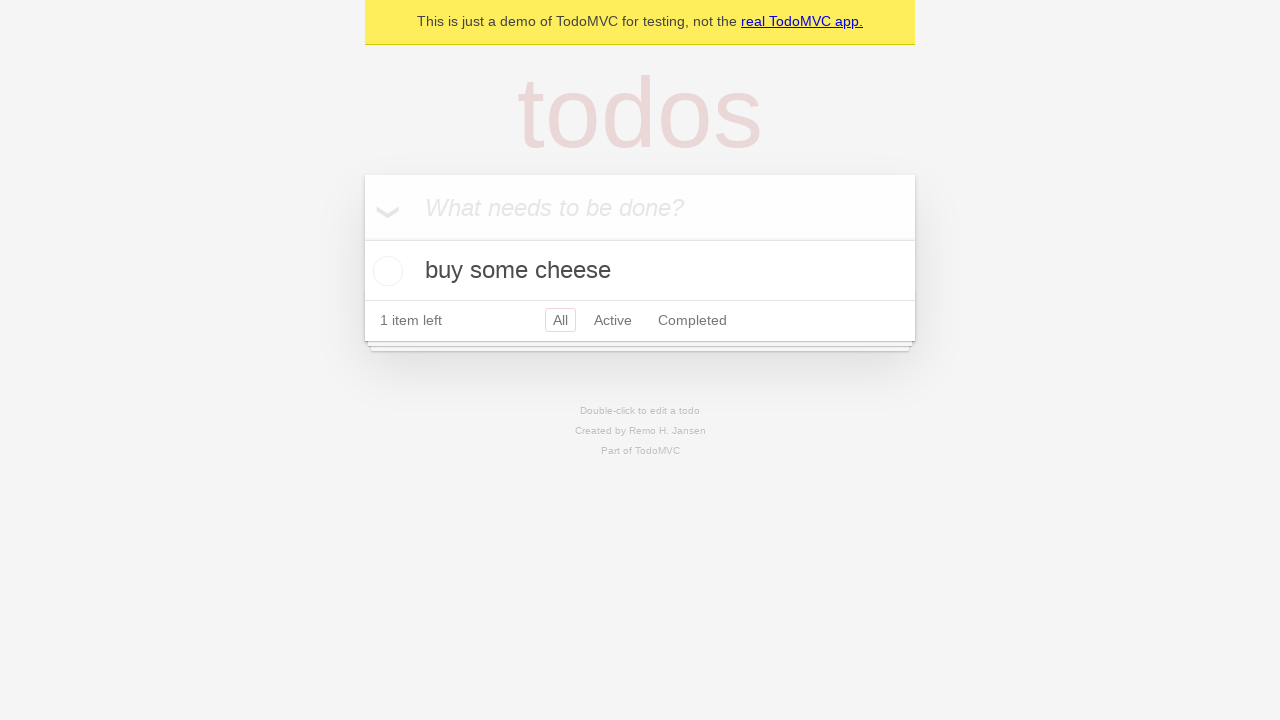

First todo item appeared in the list
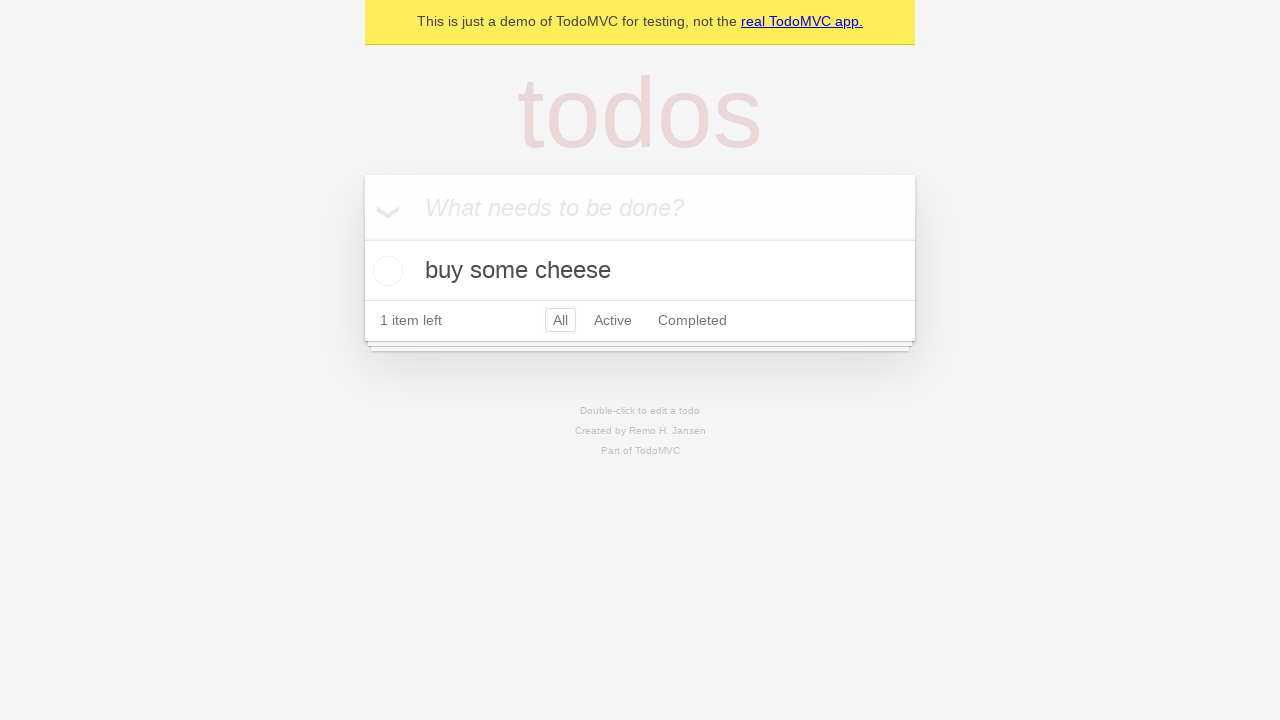

Filled todo input with 'feed the cat' on internal:attr=[placeholder="What needs to be done?"i]
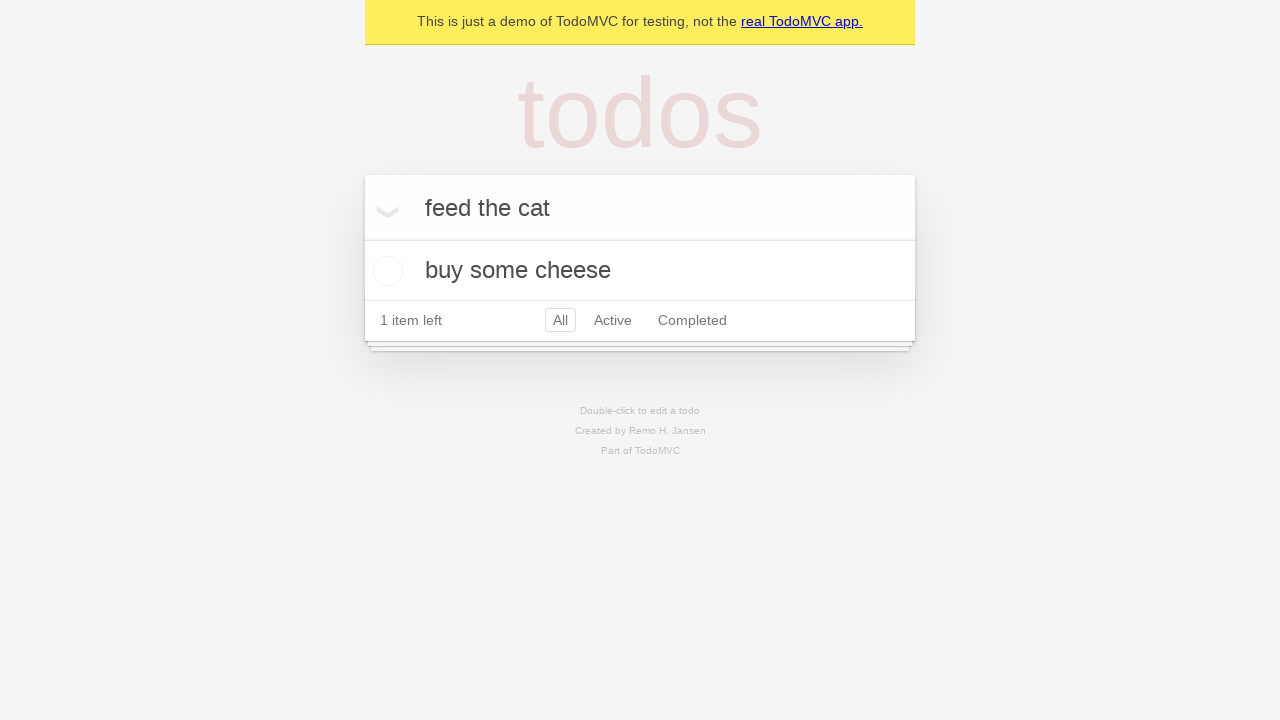

Pressed Enter to add second todo item on internal:attr=[placeholder="What needs to be done?"i]
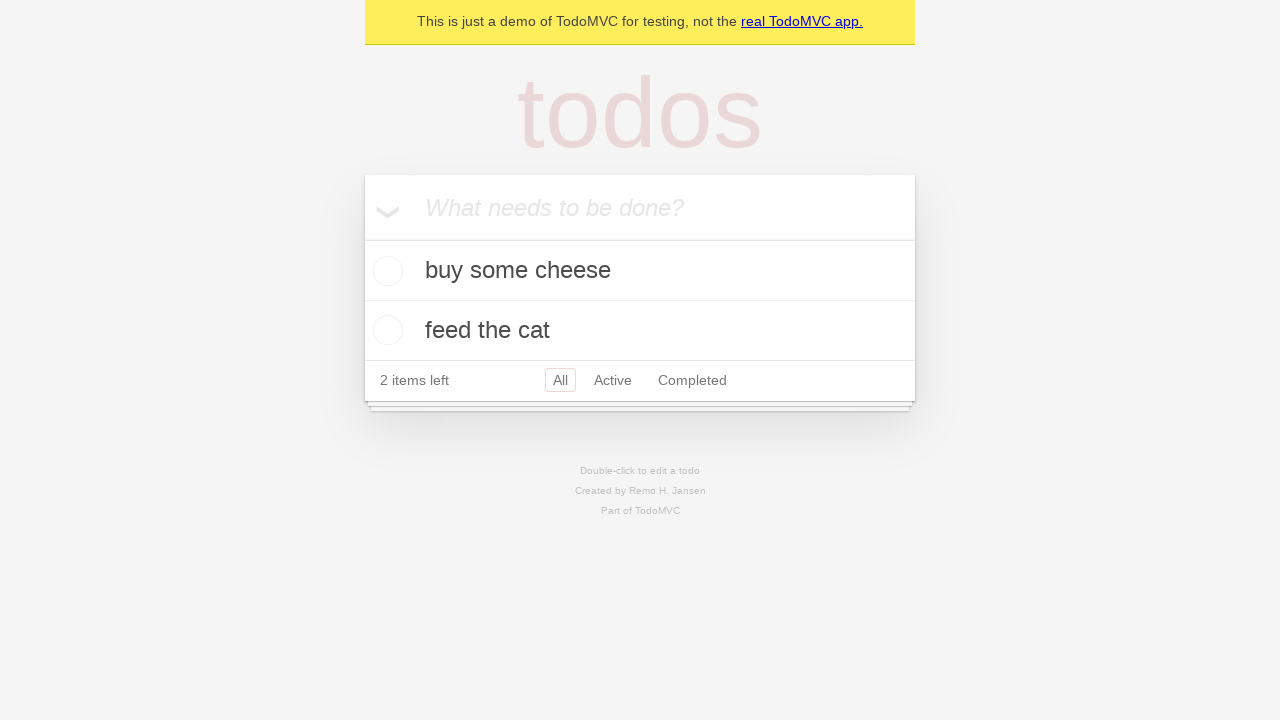

Both todo items are visible in the list
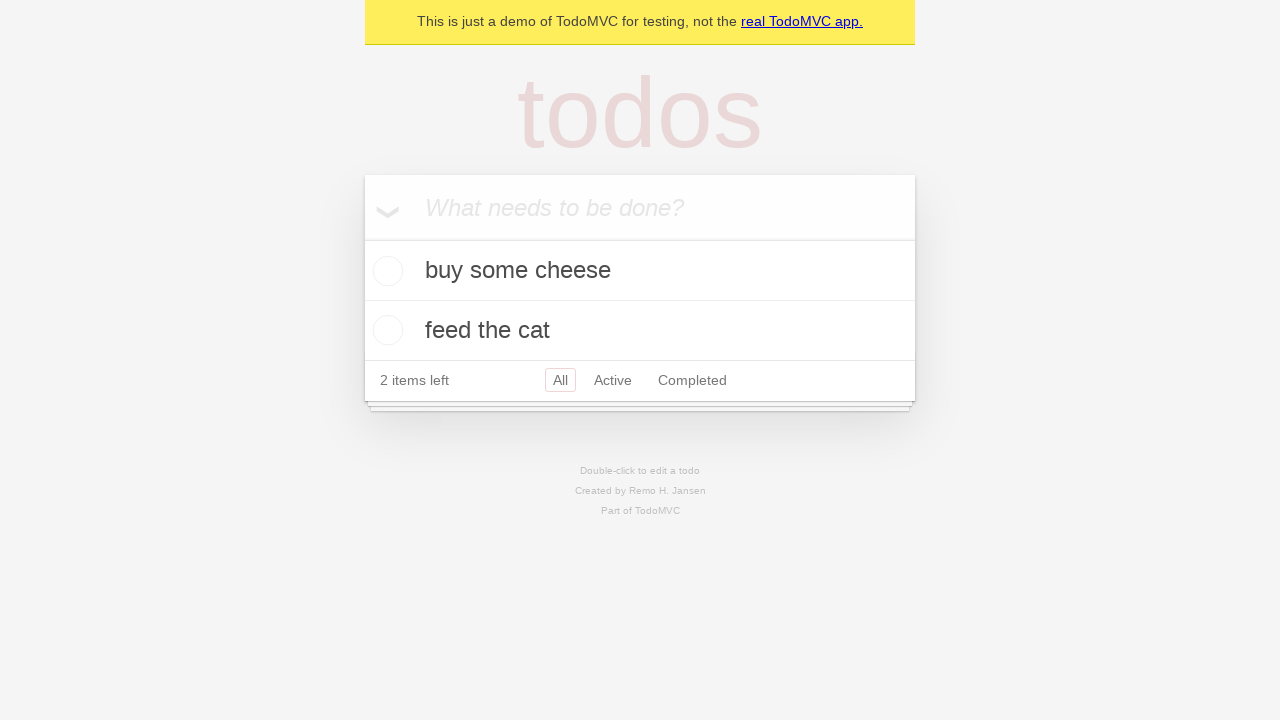

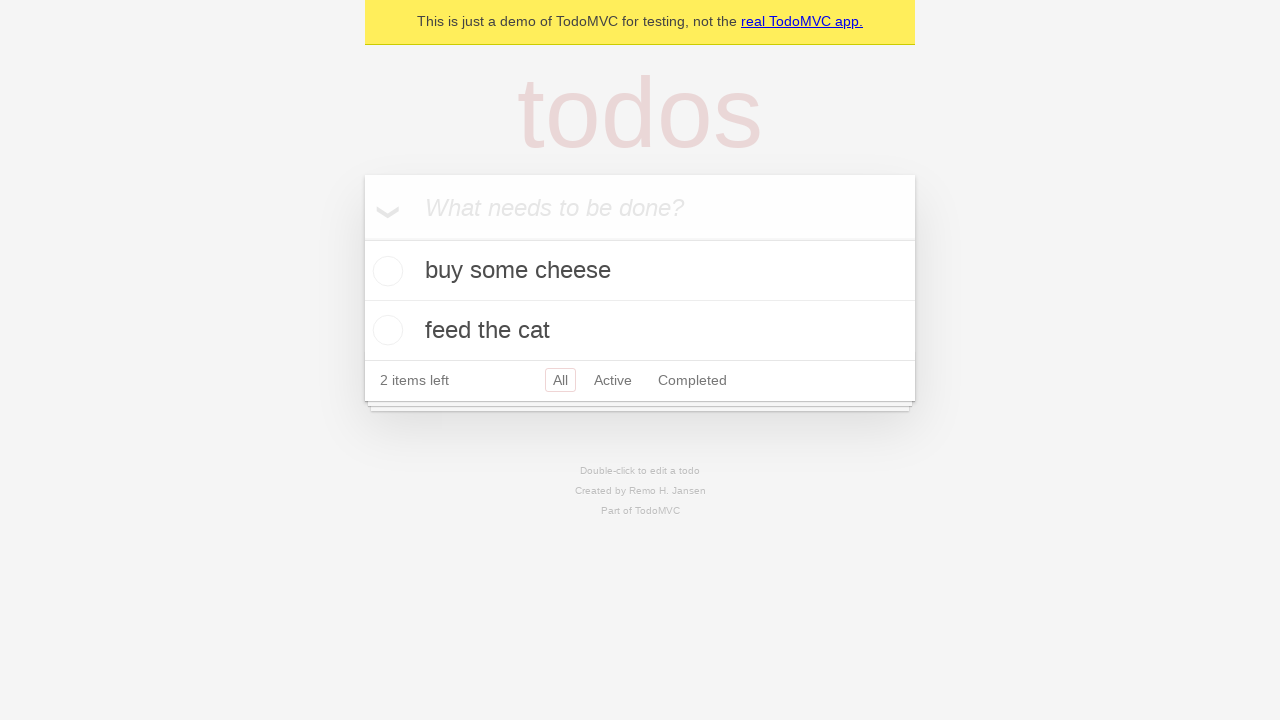